Tests iframe interaction by switching to the result iframe on W3Schools tryit editor and clicking a button within it

Starting URL: https://www.w3schools.com/js/tryit.asp?filename=tryjs_myfirst

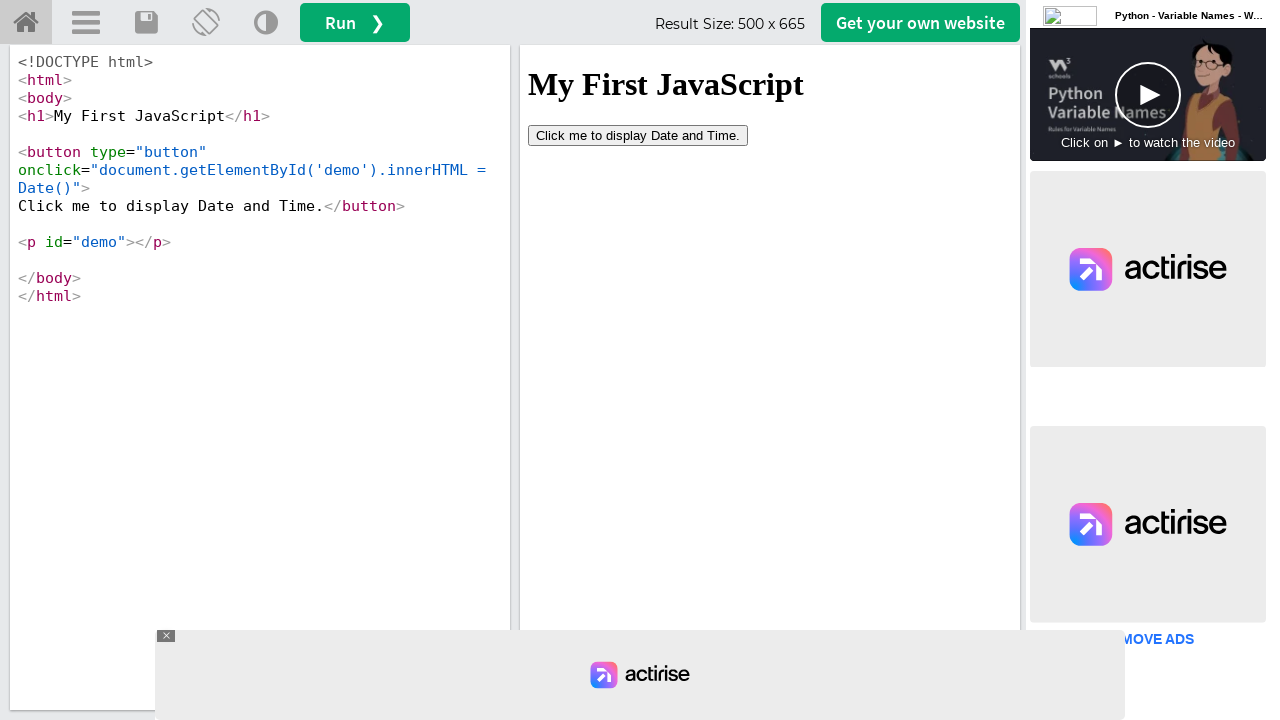

Waited for result iframe to be available
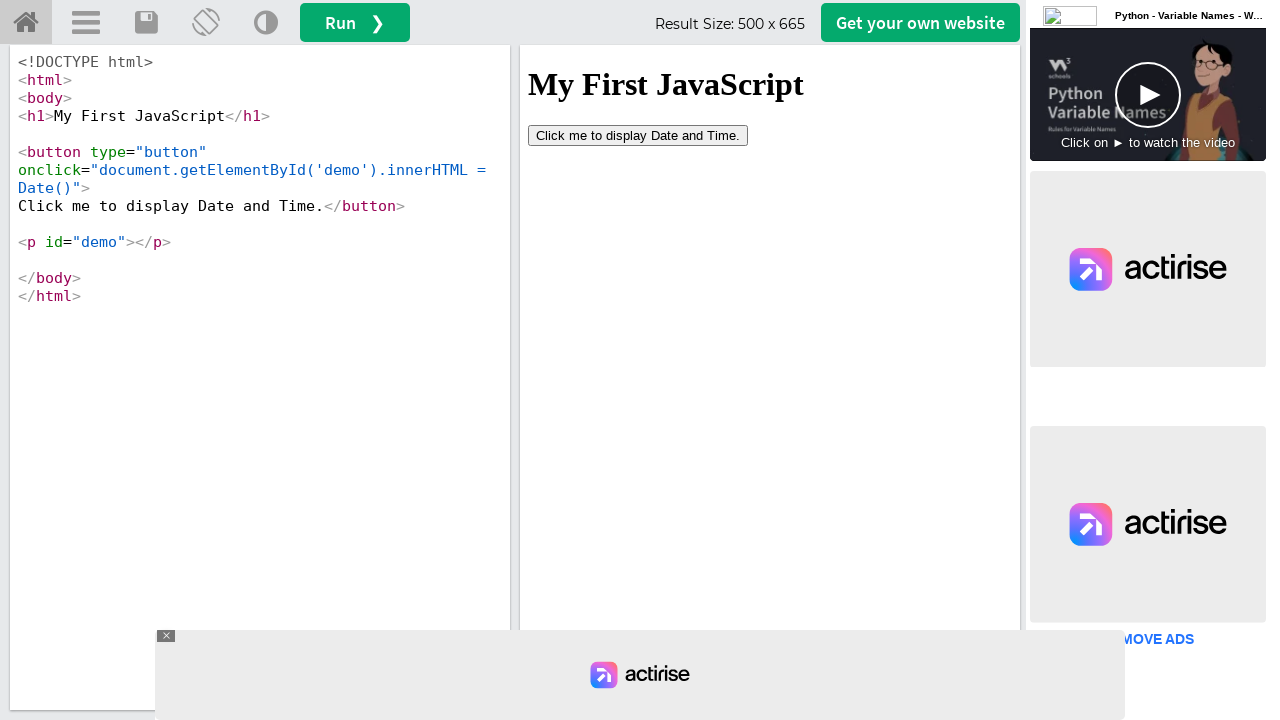

Located the result iframe element
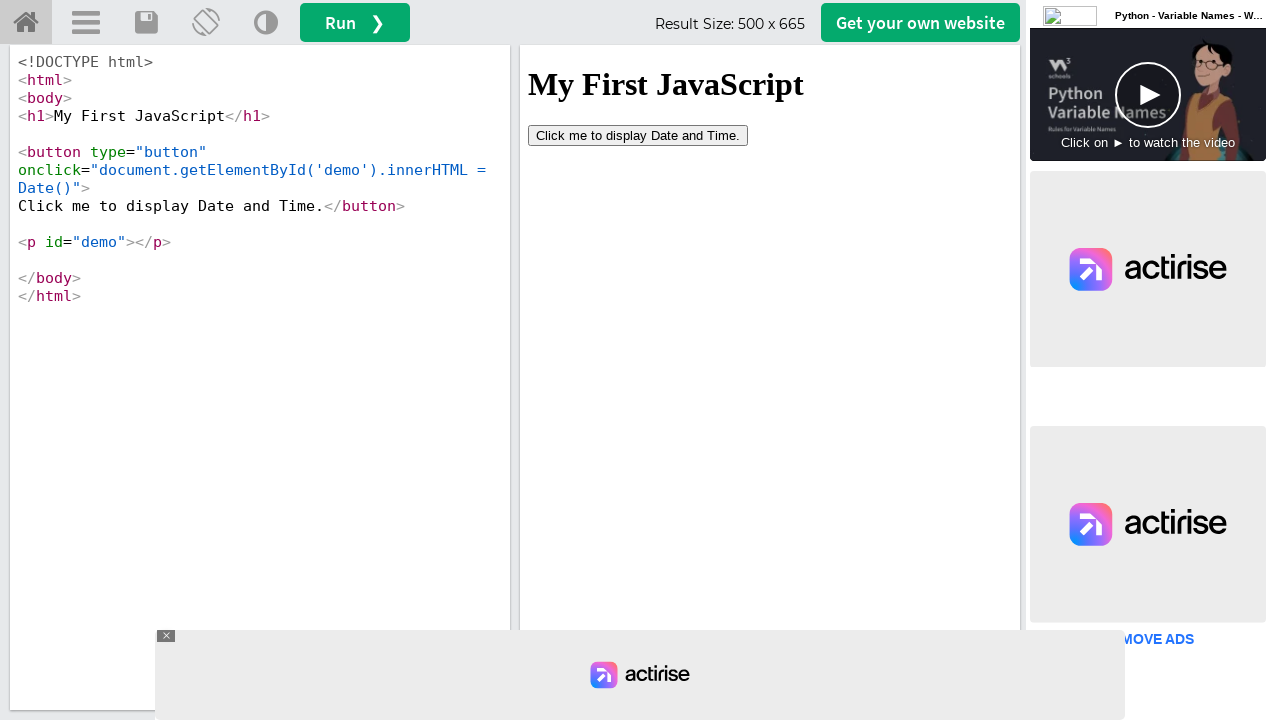

Clicked button inside the iframe at (638, 135) on #iframeResult >> internal:control=enter-frame >> button[type='button']
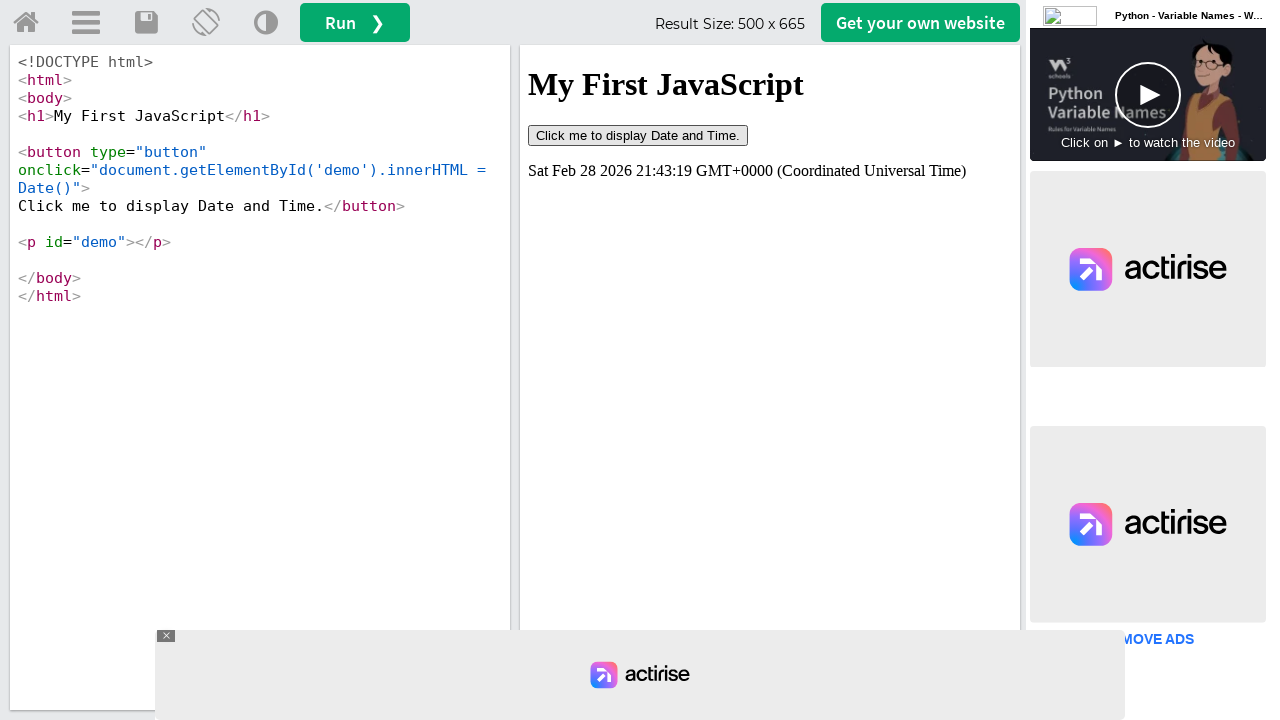

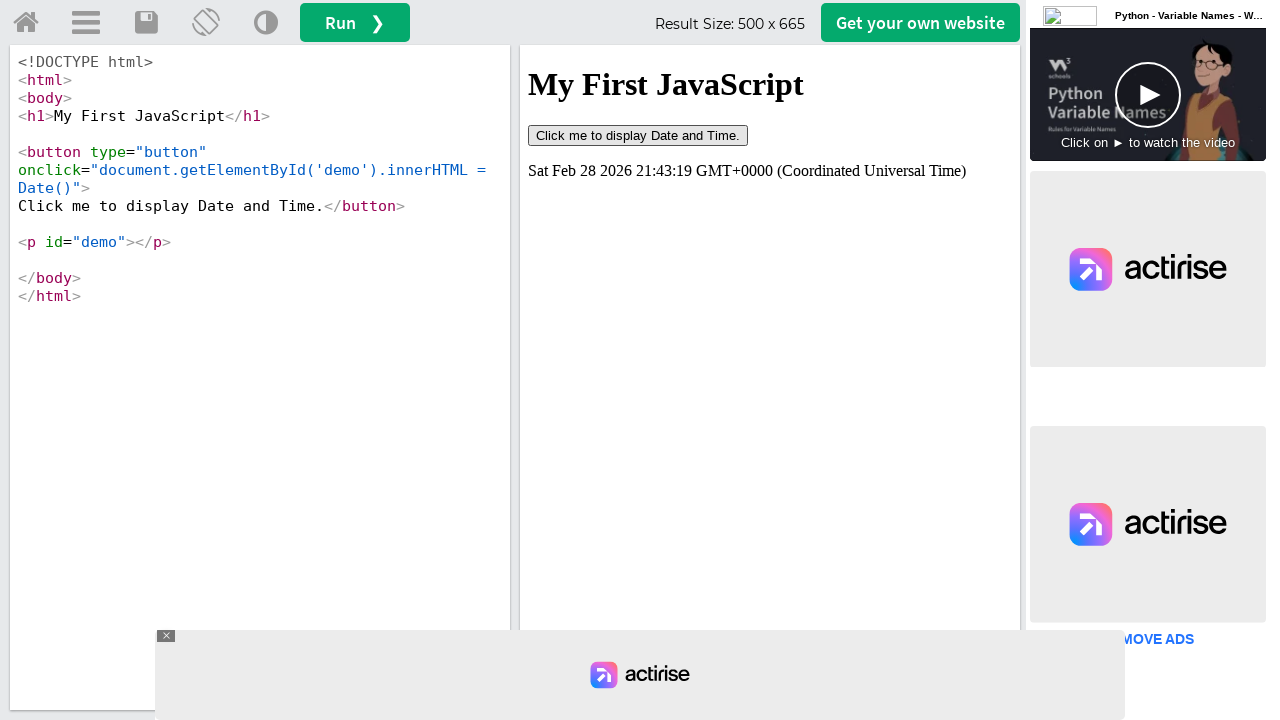